Tests opening a new browser window by clicking the "New Window" button and verifying the URL of the newly opened window contains the expected sample URL

Starting URL: https://demoqa.com/browser-windows

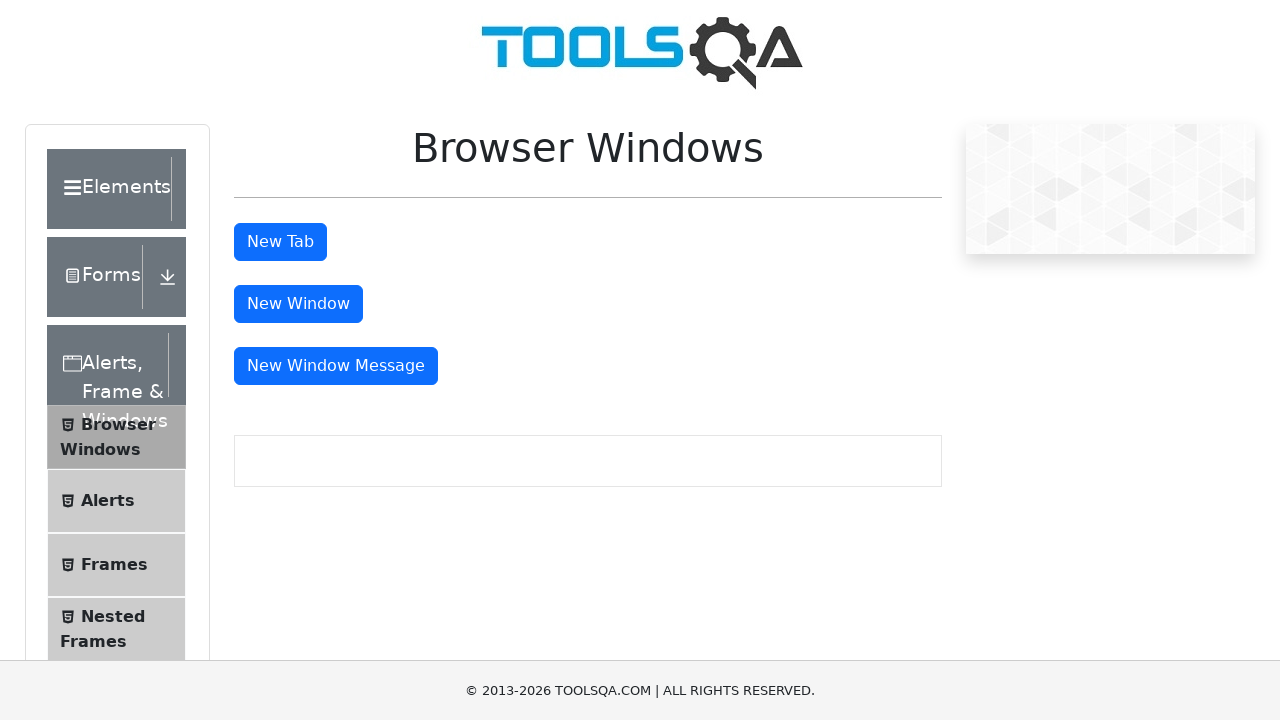

Navigated to https://demoqa.com/browser-windows
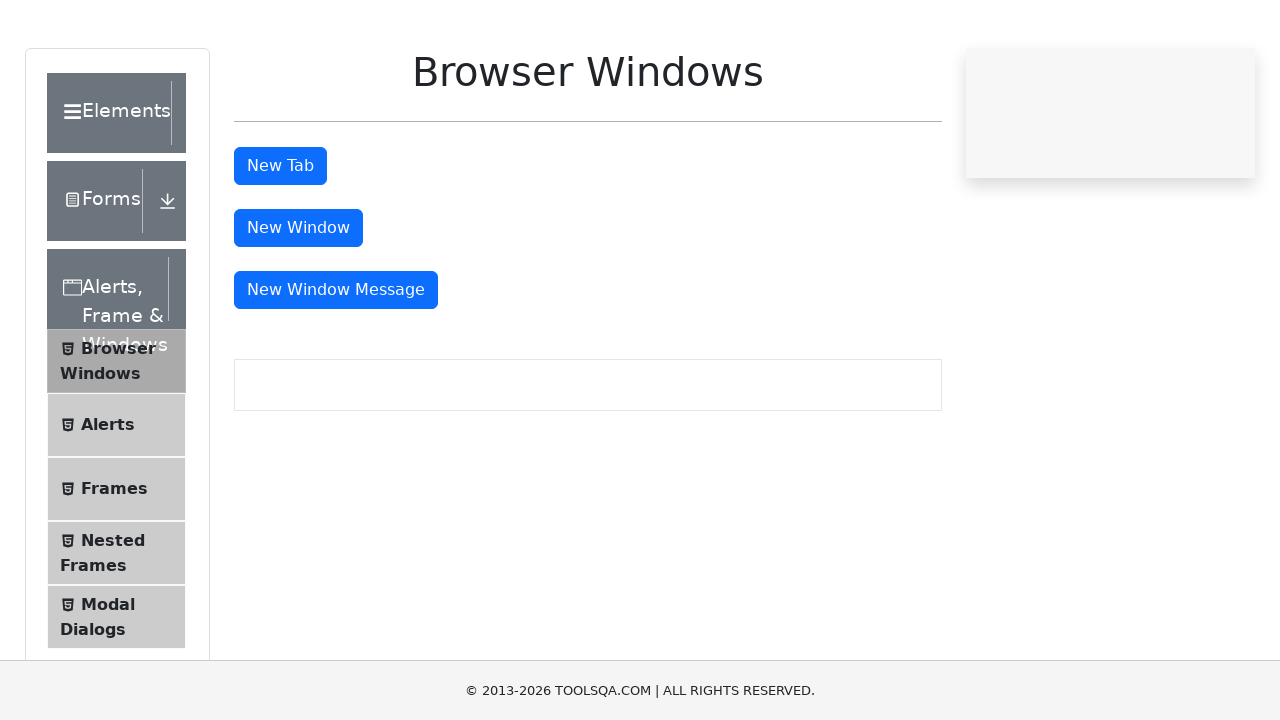

Clicked the 'New Window' button at (298, 304) on xpath=//button[@id='windowButton']
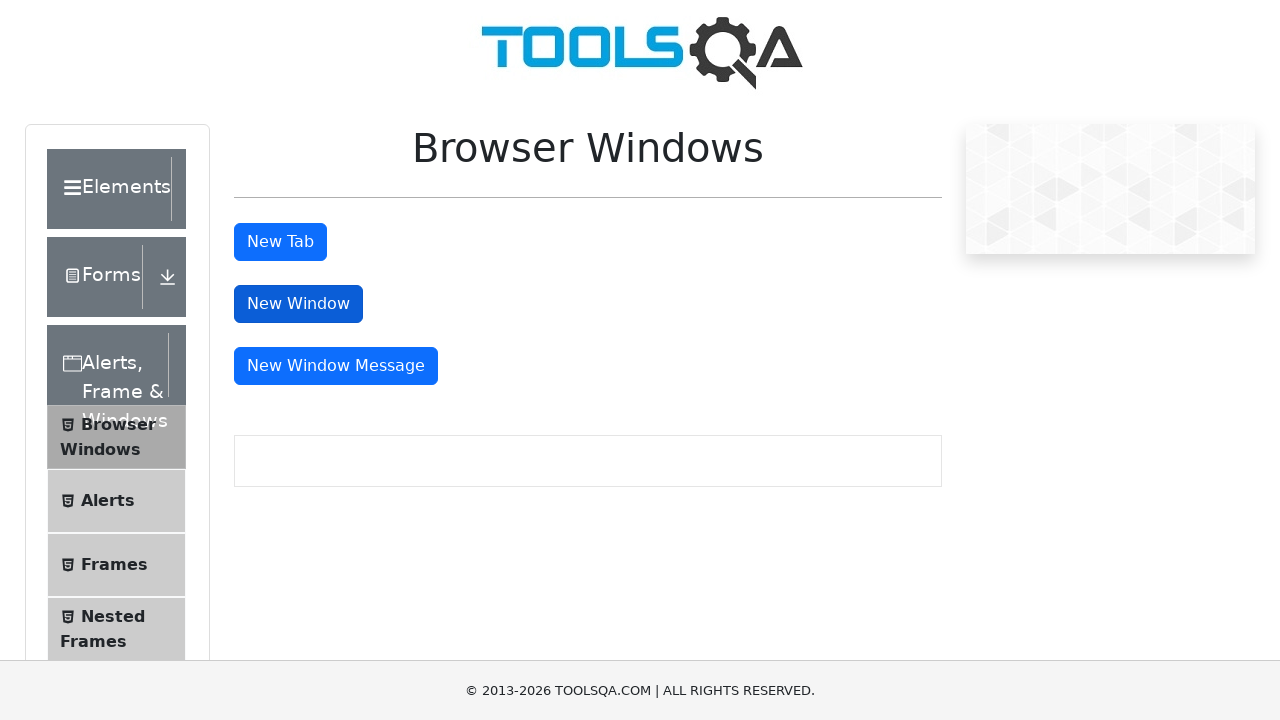

New window opened and page object retrieved
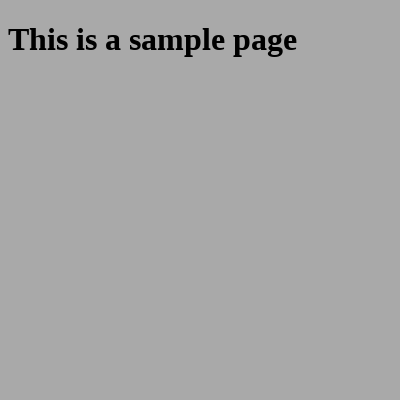

New window page loaded (domcontentloaded)
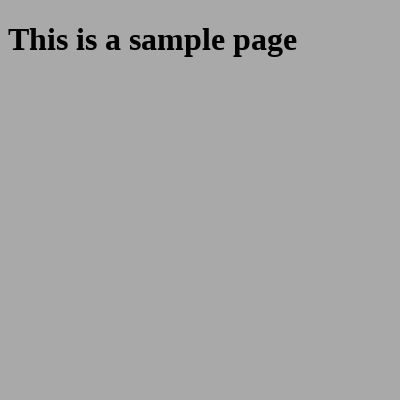

Retrieved URL from new window: https://demoqa.com/sample
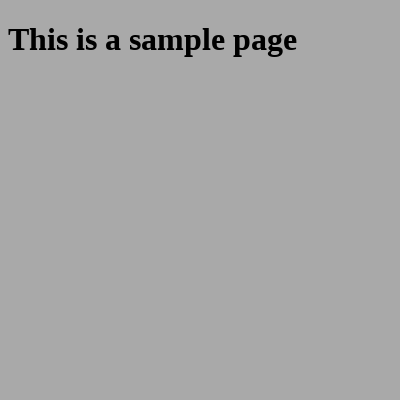

Verified that new window URL contains 'https://demoqa.com/sample'
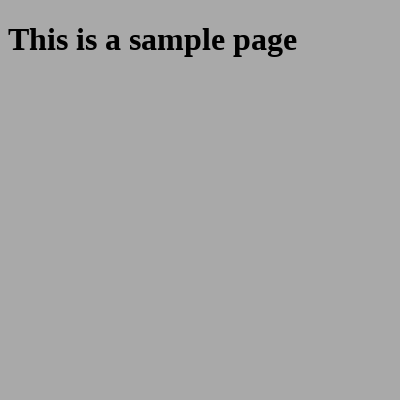

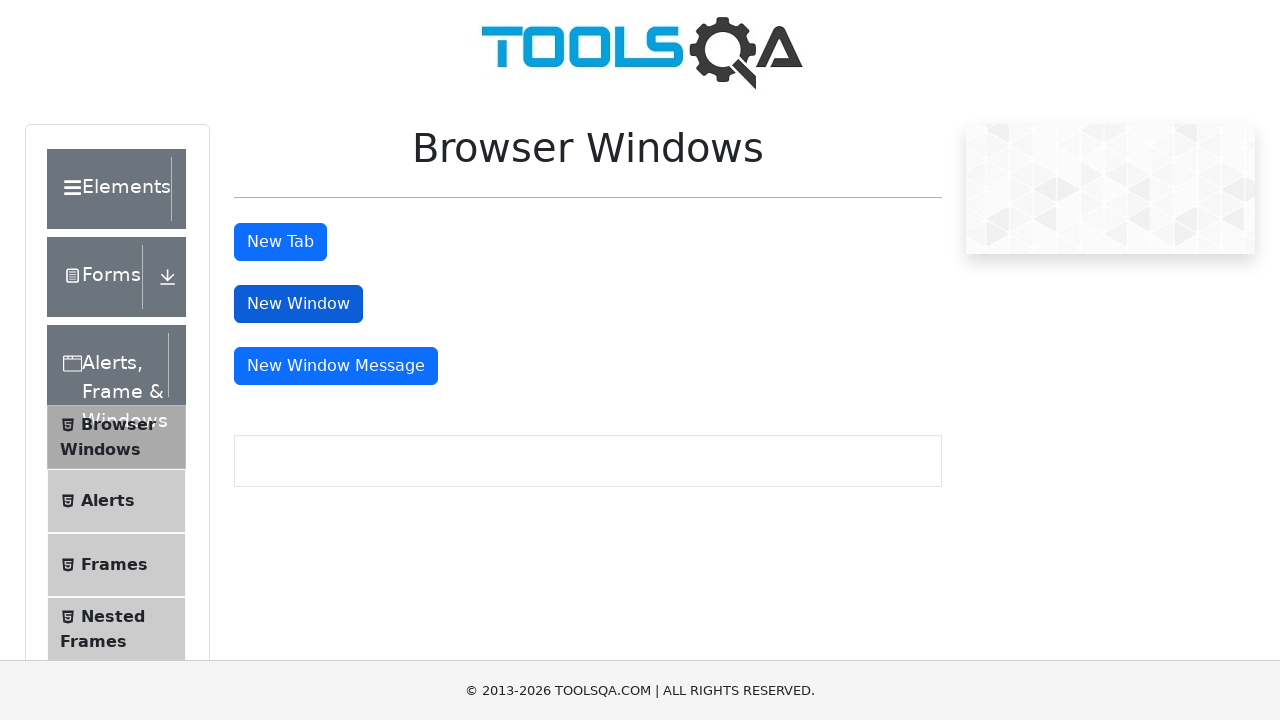